Tests that the currently applied filter link is highlighted with selected class

Starting URL: https://demo.playwright.dev/todomvc

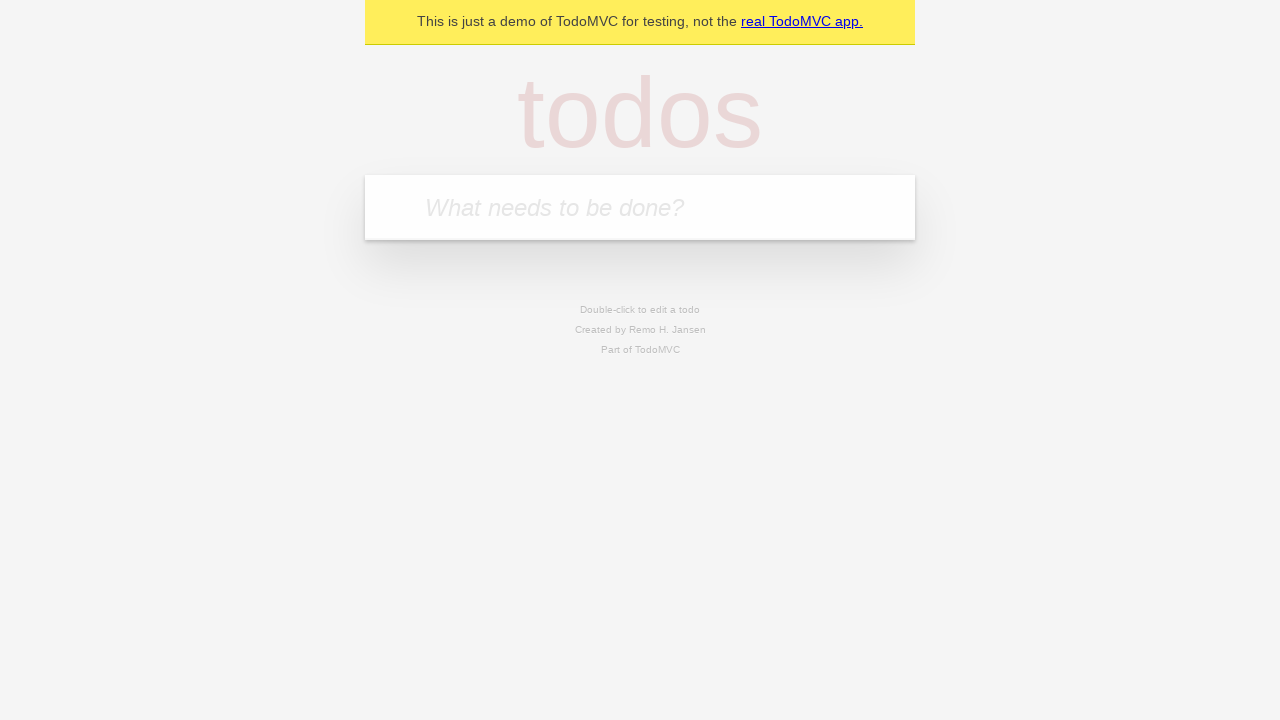

Filled todo input field with 'buy some cheese' on internal:attr=[placeholder="What needs to be done?"i]
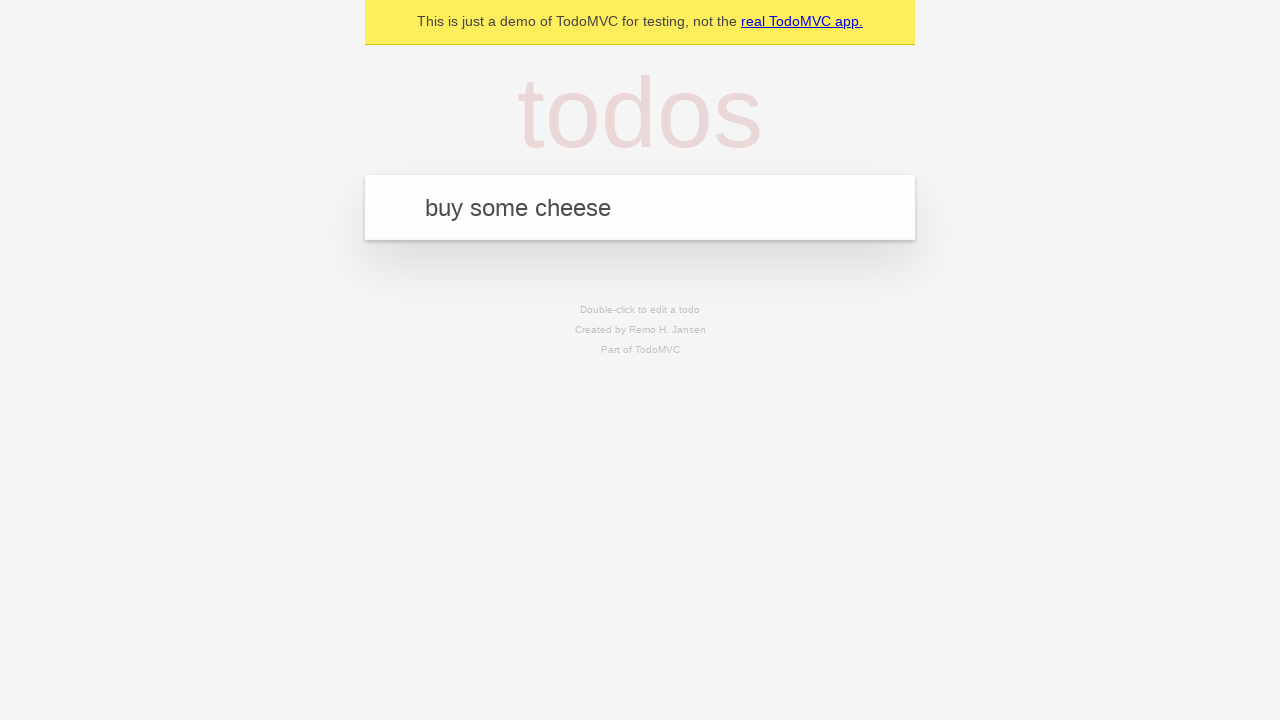

Pressed Enter to create todo 'buy some cheese' on internal:attr=[placeholder="What needs to be done?"i]
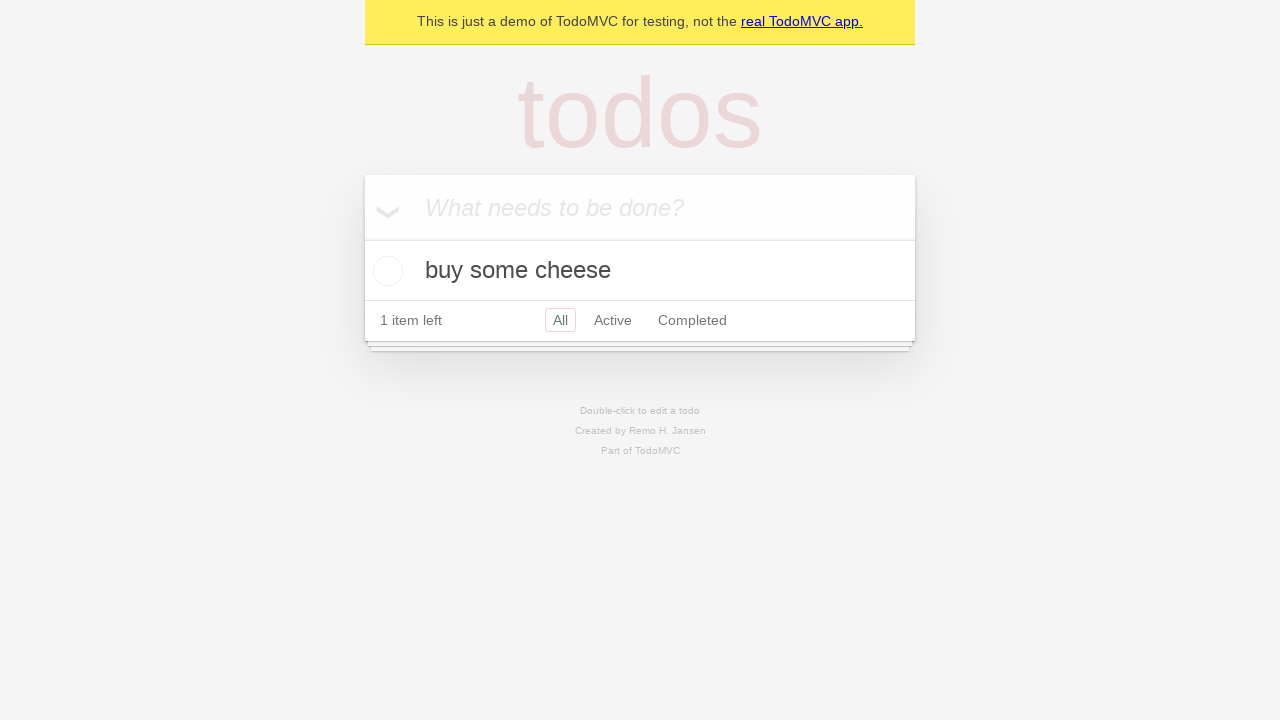

Filled todo input field with 'feed the cat' on internal:attr=[placeholder="What needs to be done?"i]
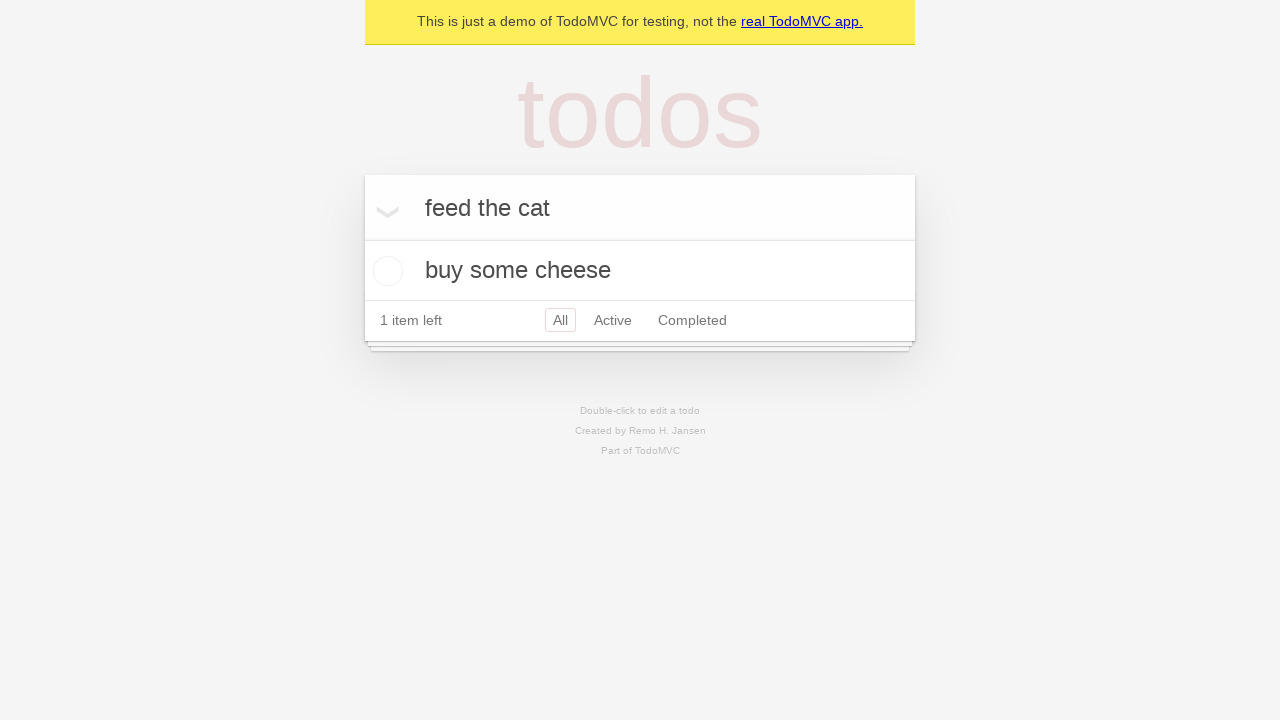

Pressed Enter to create todo 'feed the cat' on internal:attr=[placeholder="What needs to be done?"i]
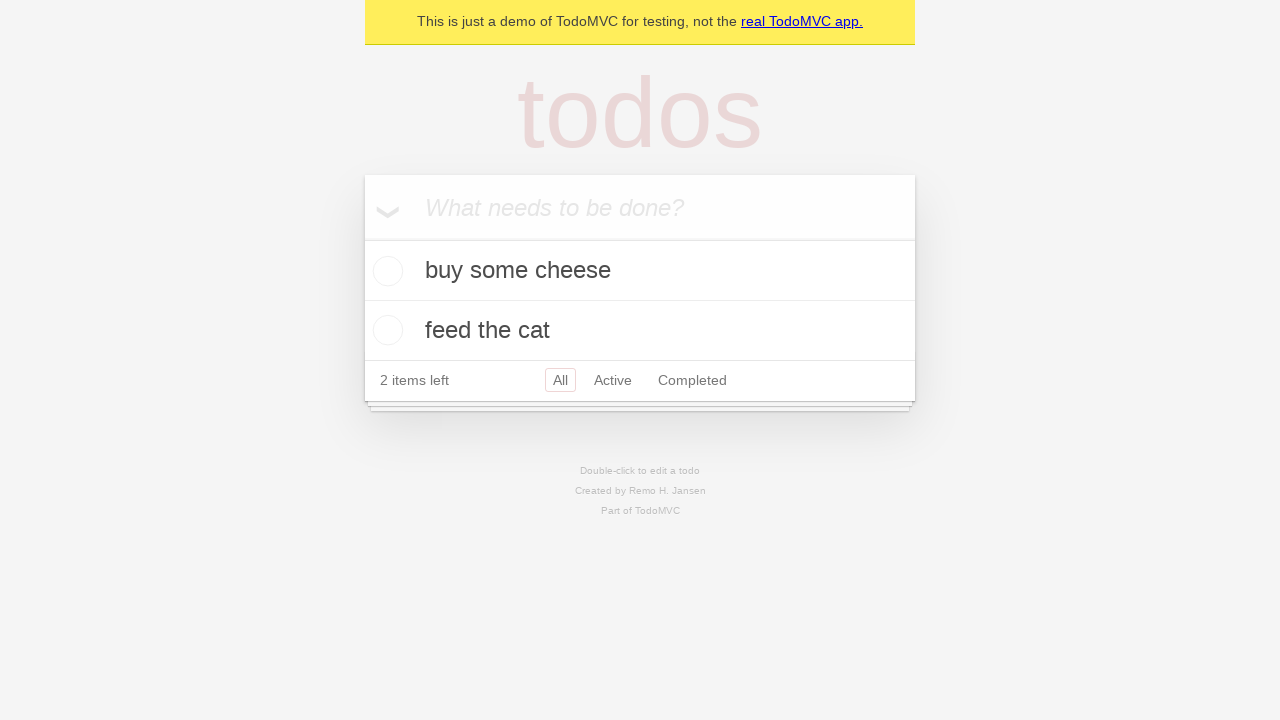

Filled todo input field with 'book a doctors appointment' on internal:attr=[placeholder="What needs to be done?"i]
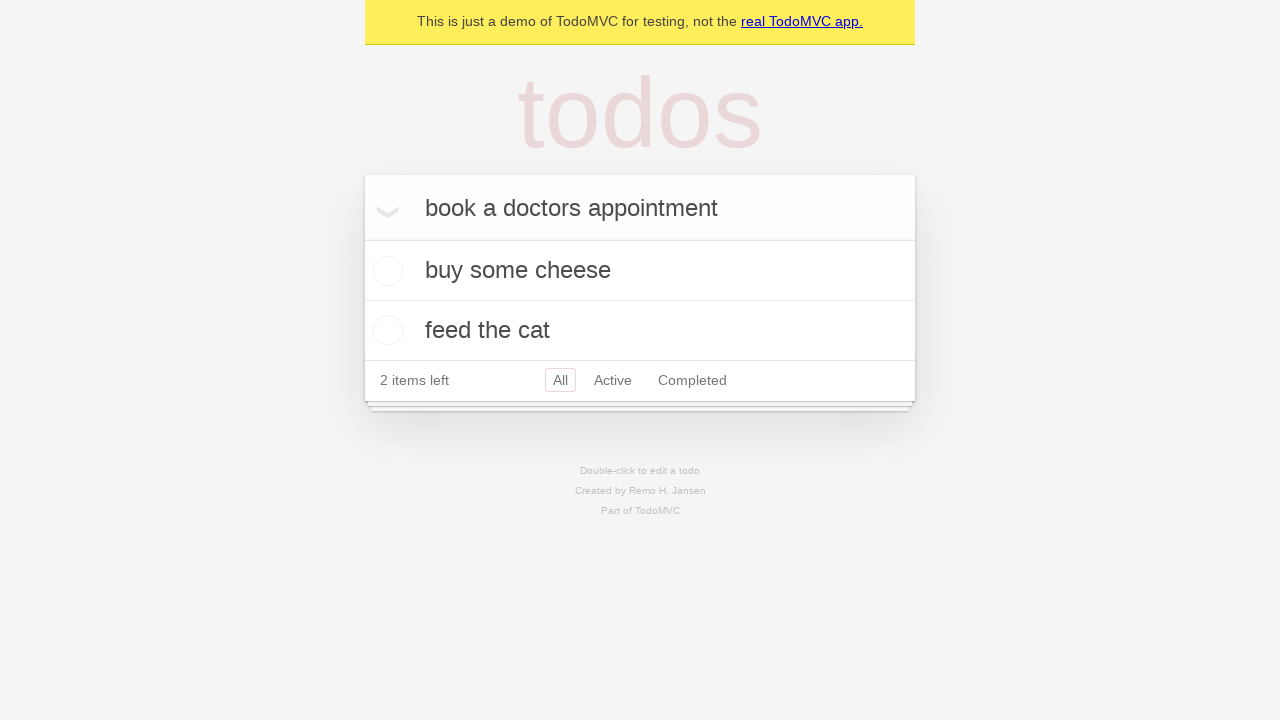

Pressed Enter to create todo 'book a doctors appointment' on internal:attr=[placeholder="What needs to be done?"i]
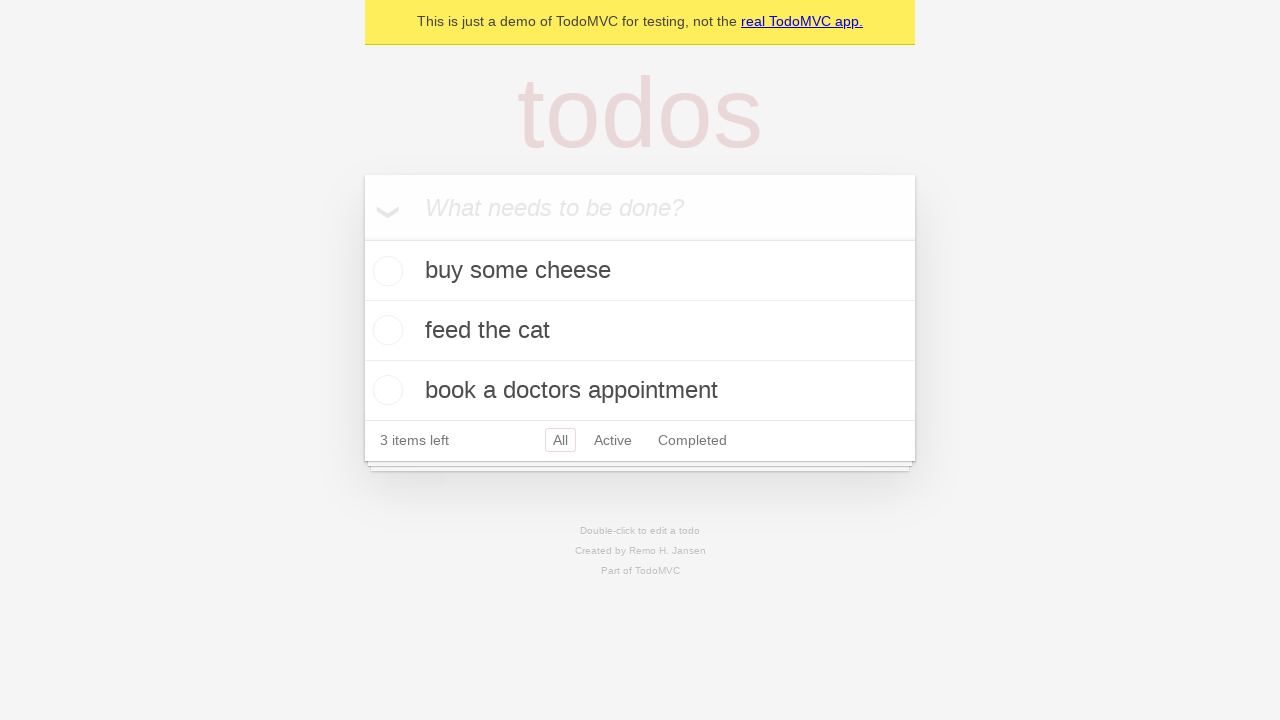

Waited for all 3 todos to appear
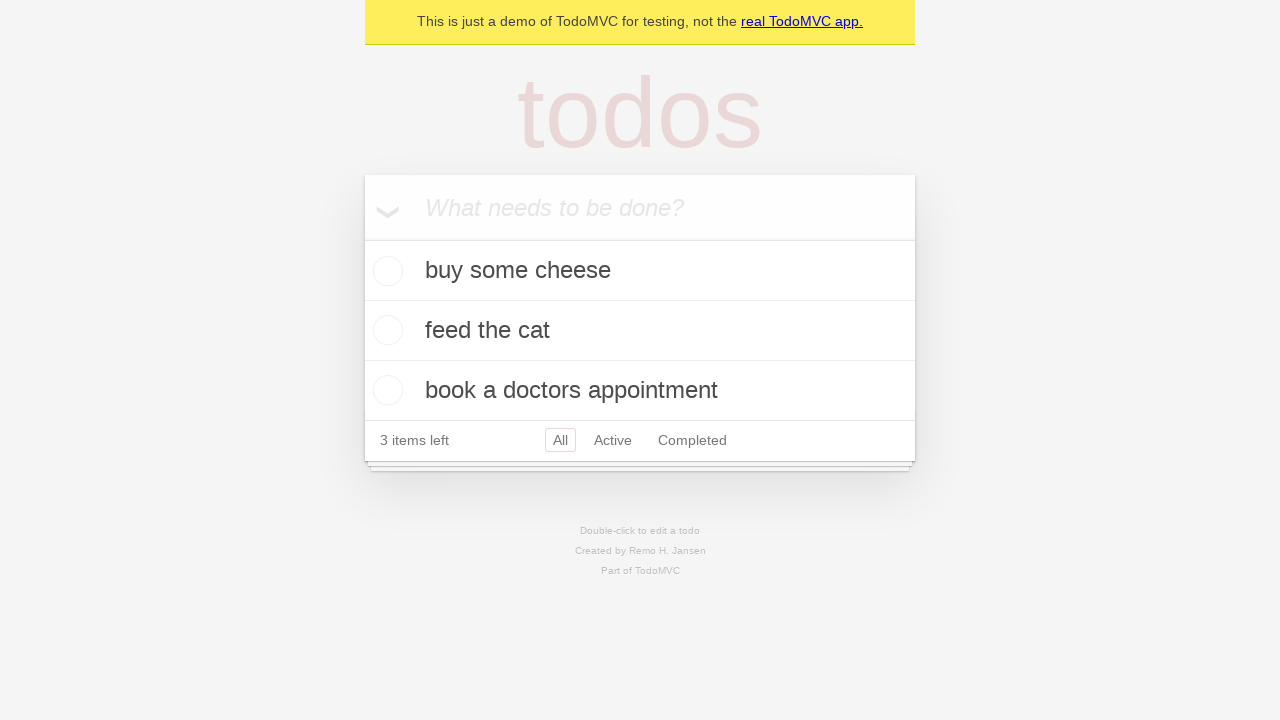

Clicked Active filter link at (613, 440) on internal:role=link[name="Active"i]
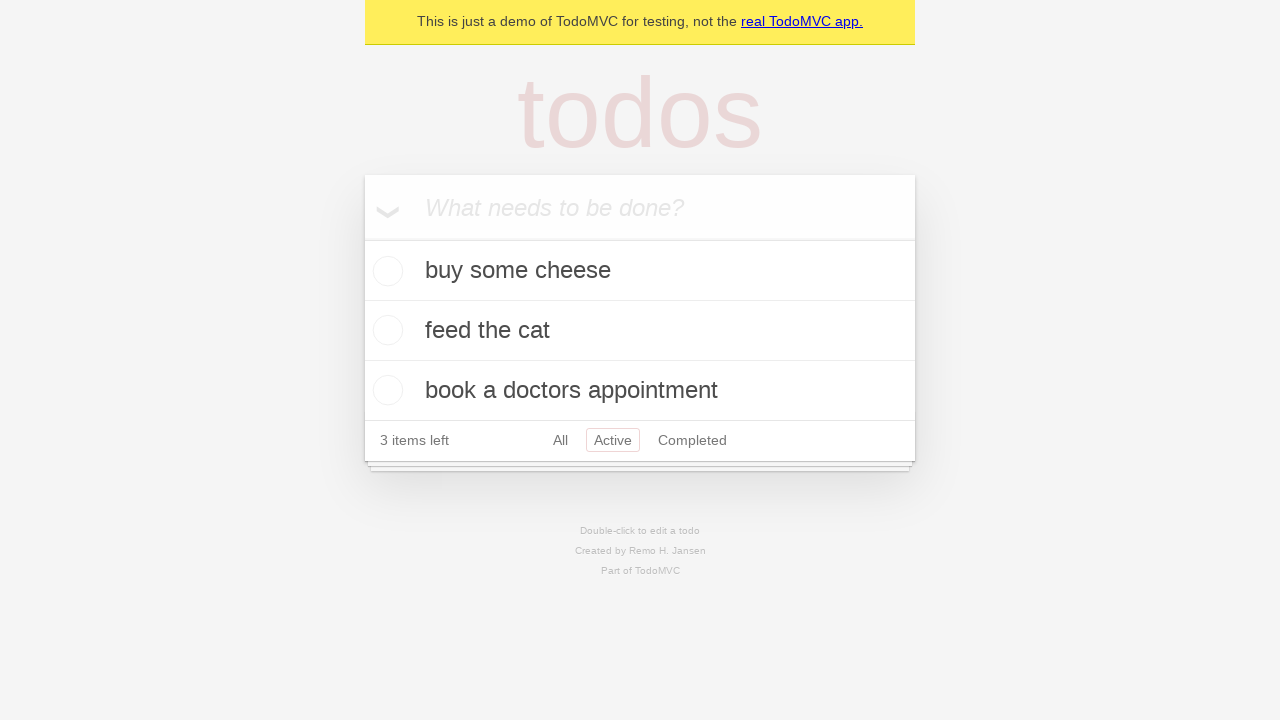

Clicked Completed filter link to verify it gets highlighted at (692, 440) on internal:role=link[name="Completed"i]
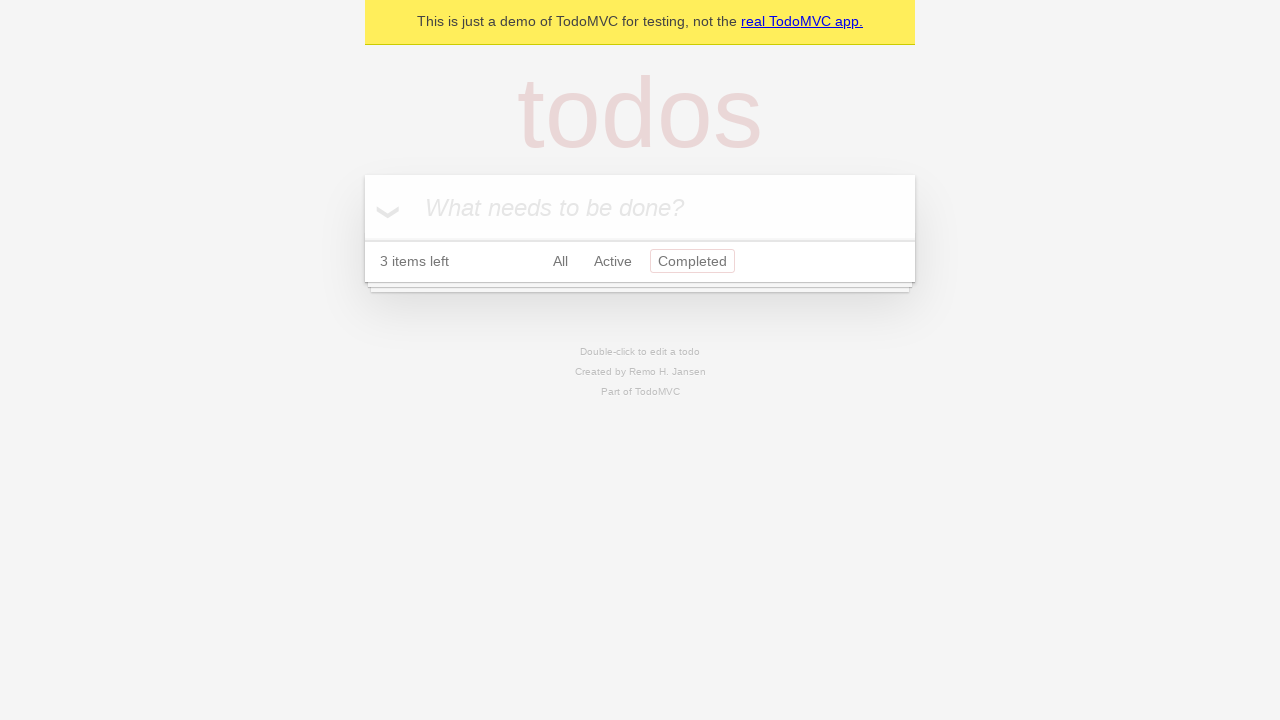

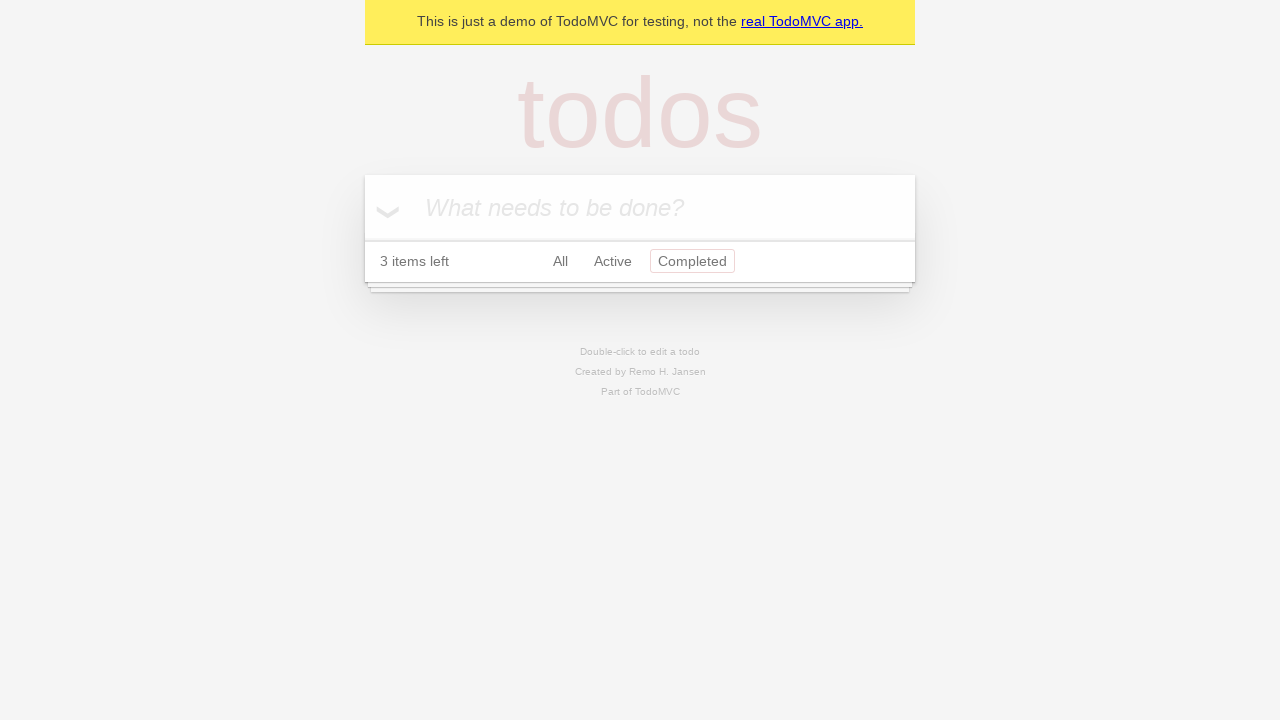